Navigates to a page with many elements and highlights a specific element by changing its border style temporarily using JavaScript execution.

Starting URL: http://the-internet.herokuapp.com/large

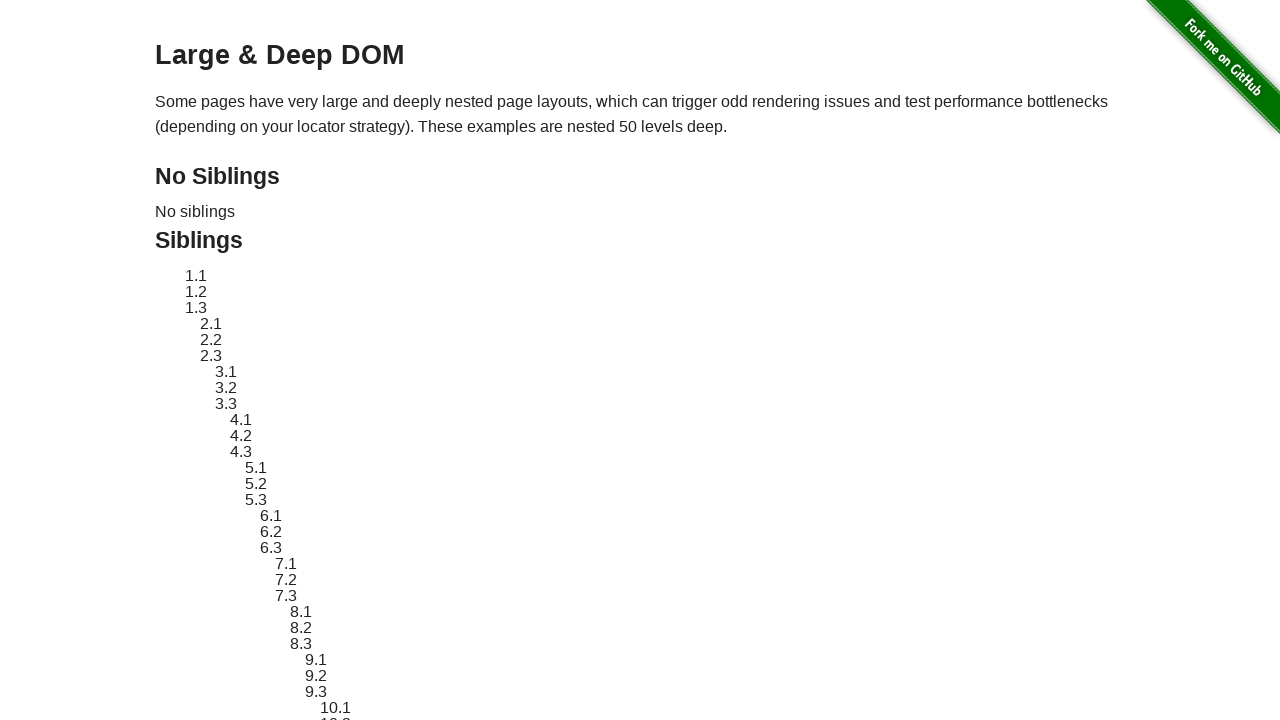

Located target element with ID sibling-2.3
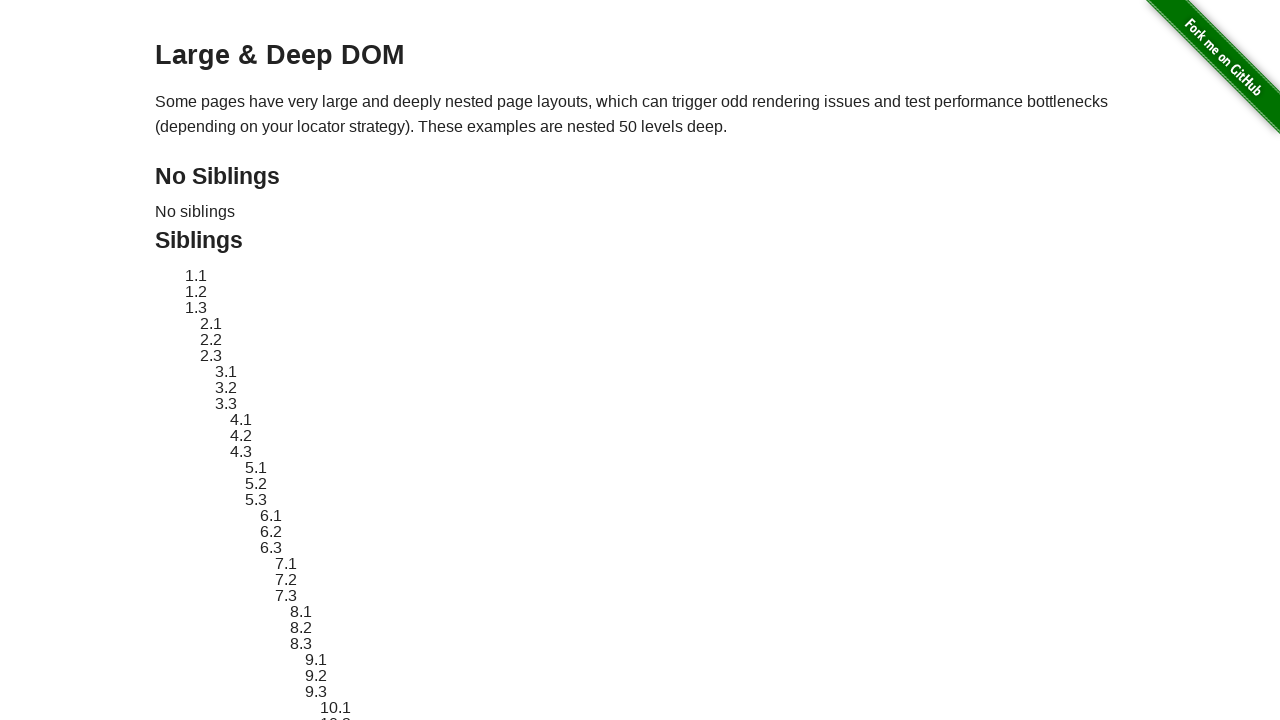

Target element became visible
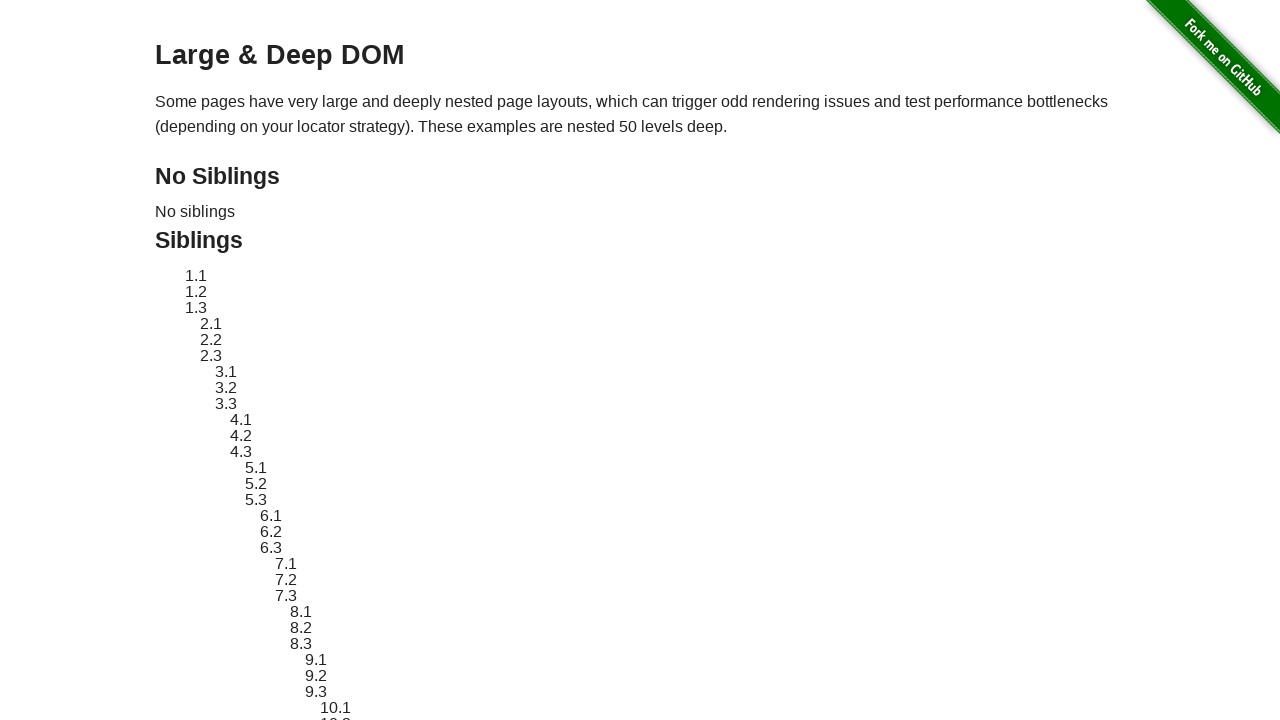

Applied red dashed border highlight to target element
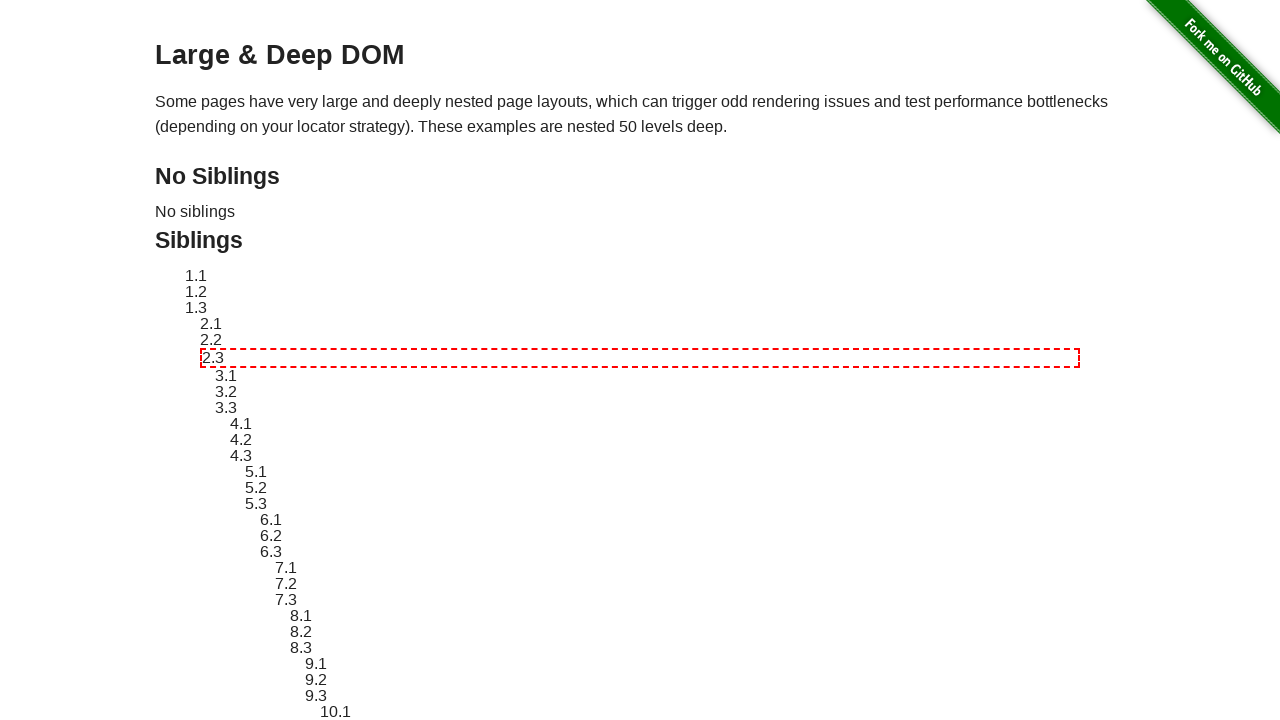

Waited 3 seconds to display the highlight
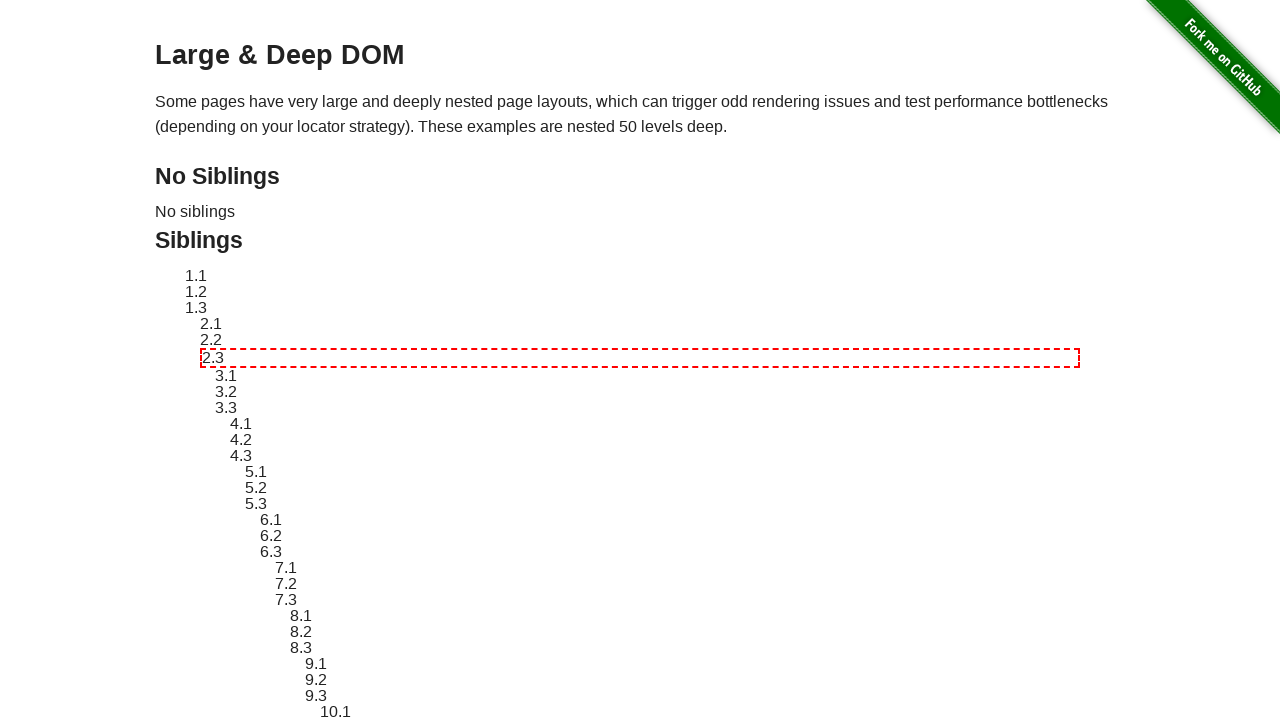

Reverted target element style to original
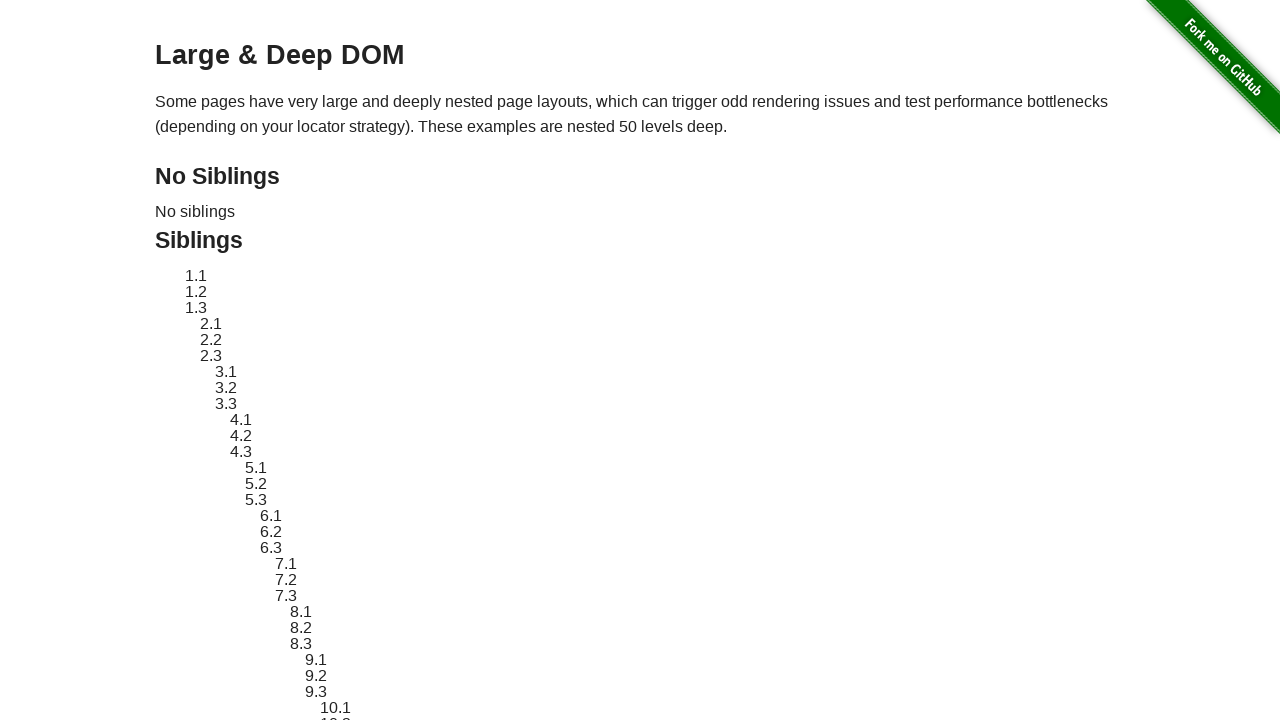

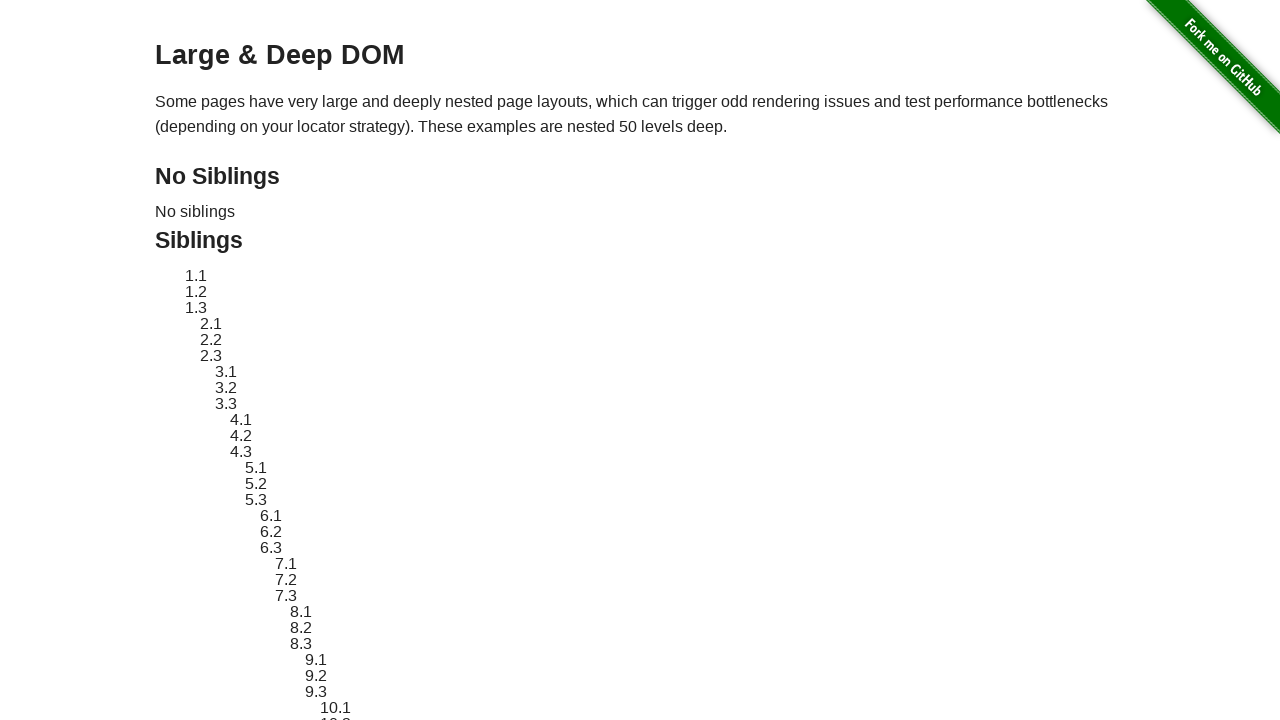